Tests registration form validation when confirmation password doesn't match original password

Starting URL: https://alada.vn/tai-khoan/dang-ky.html

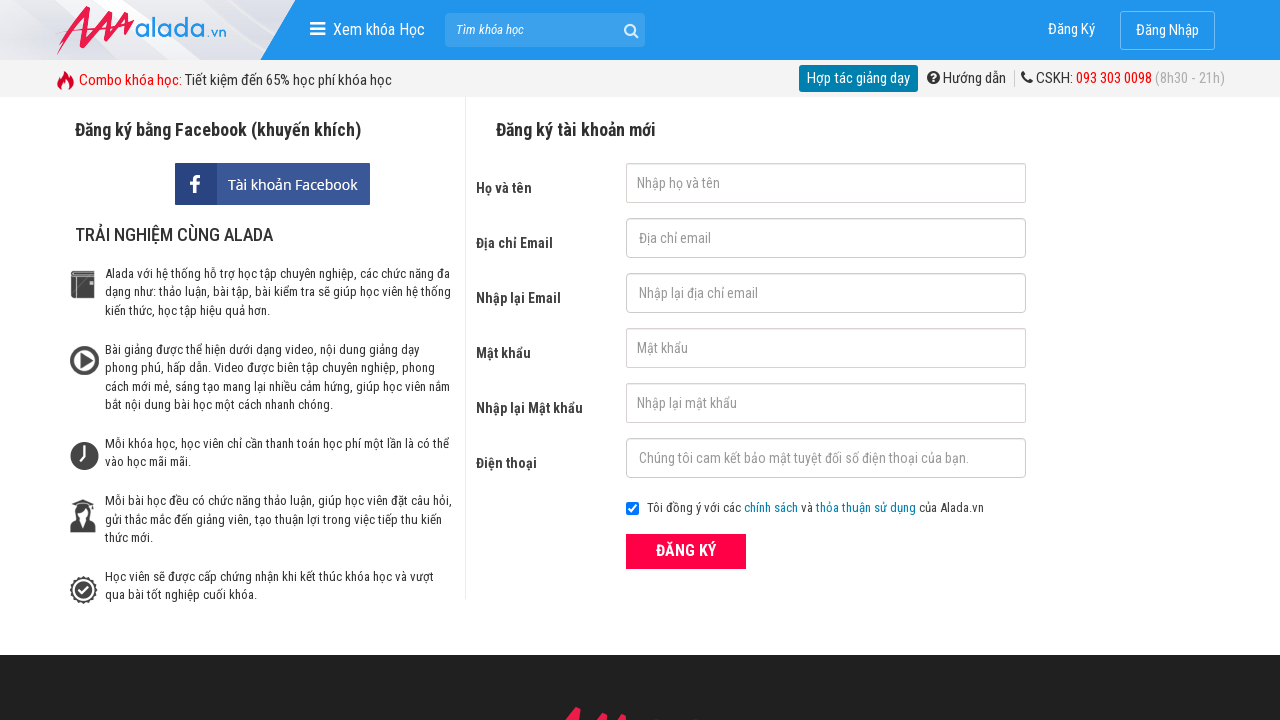

Filled firstname field with 'Hoang Mai Linh' on #txtFirstname
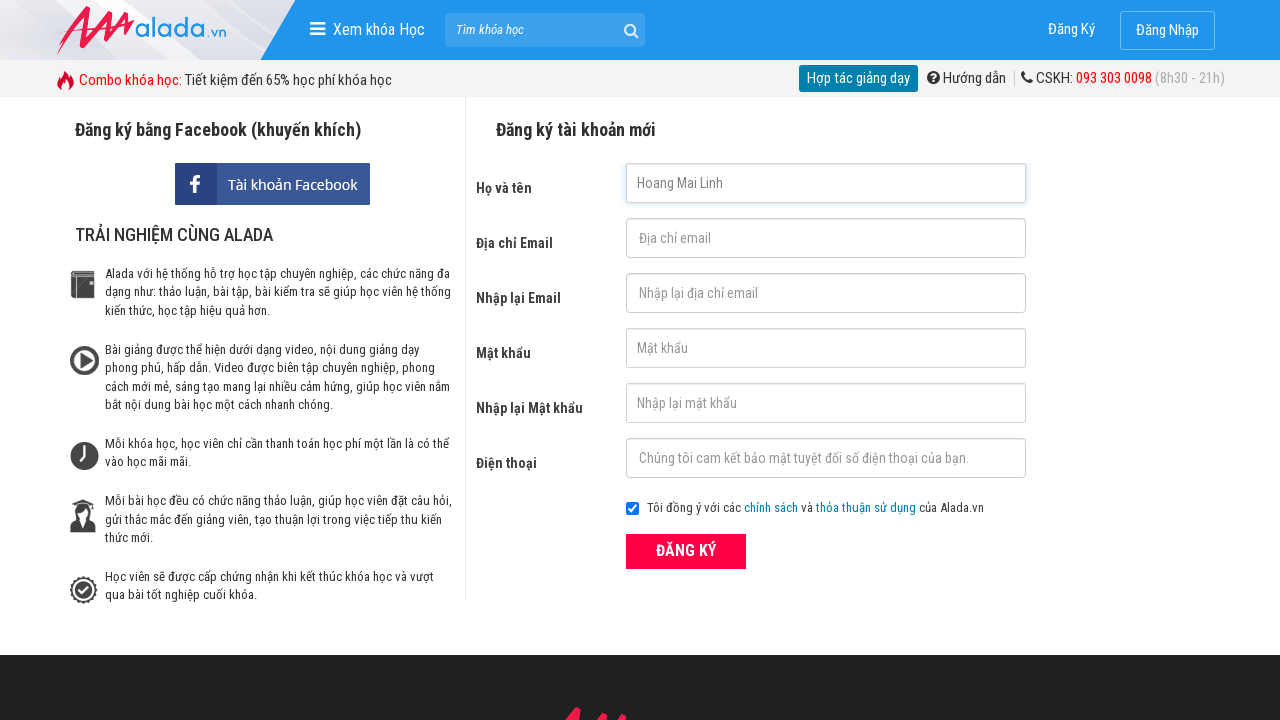

Filled email field with 'hoangmailinh@example.com' on #txtEmail
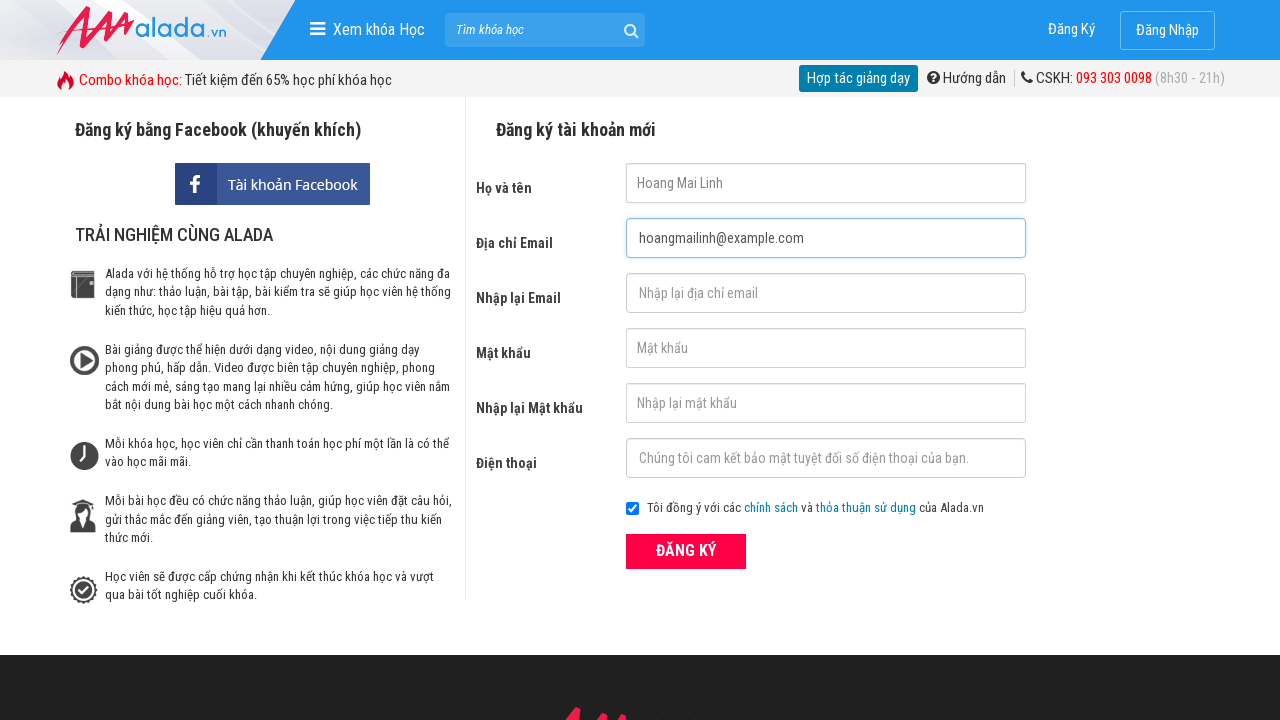

Filled confirm email field with 'hoangmailinh@example.com' on #txtCEmail
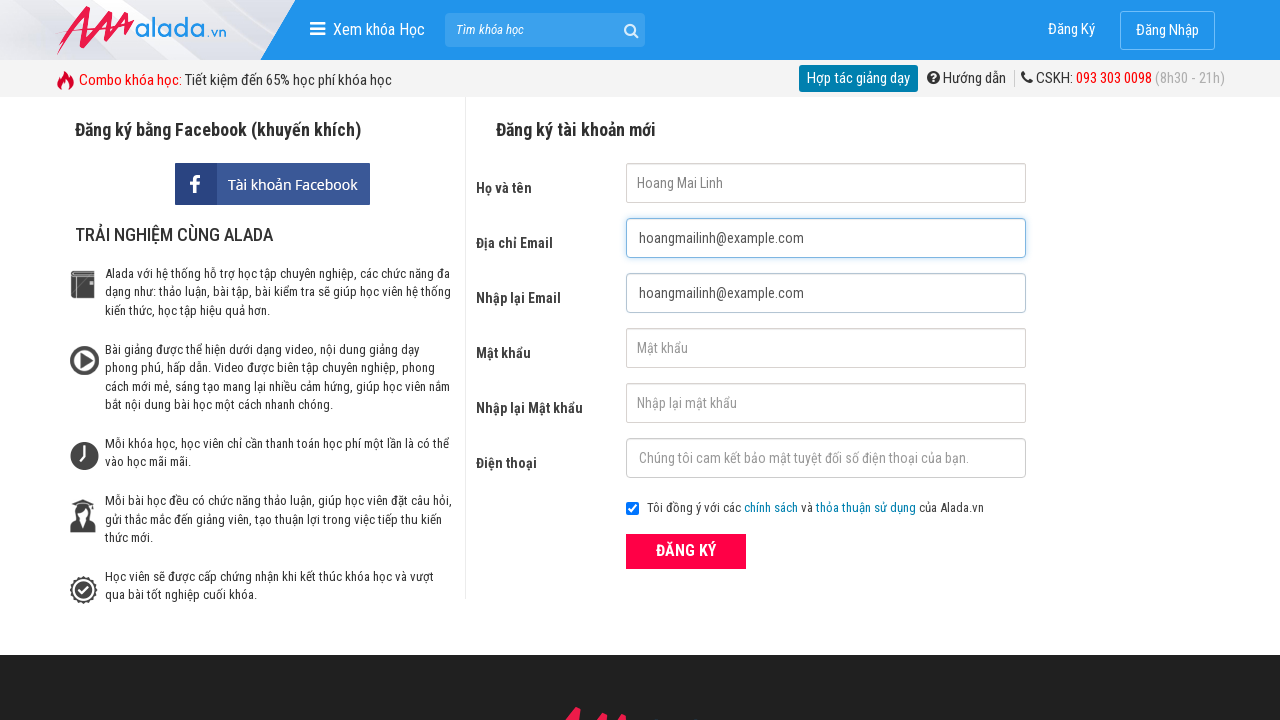

Filled password field with 'securepass123' on #txtPassword
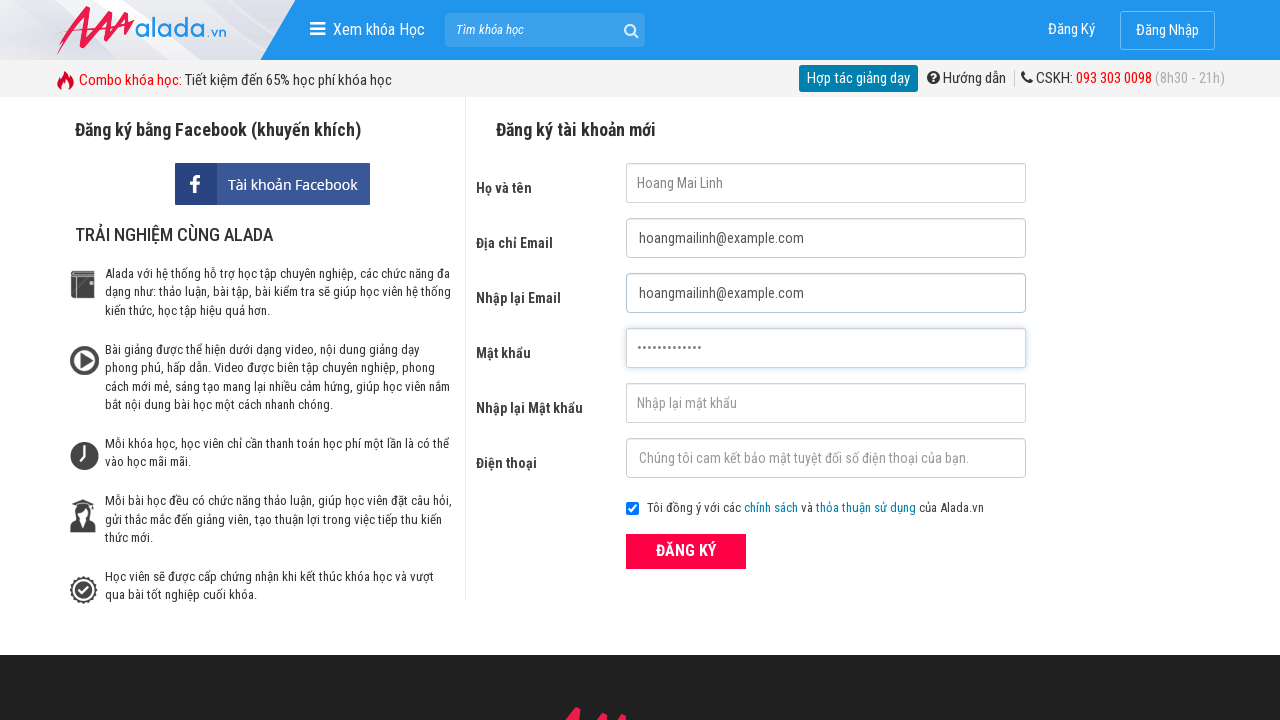

Filled confirm password field with mismatched password 'securepass456' on #txtCPassword
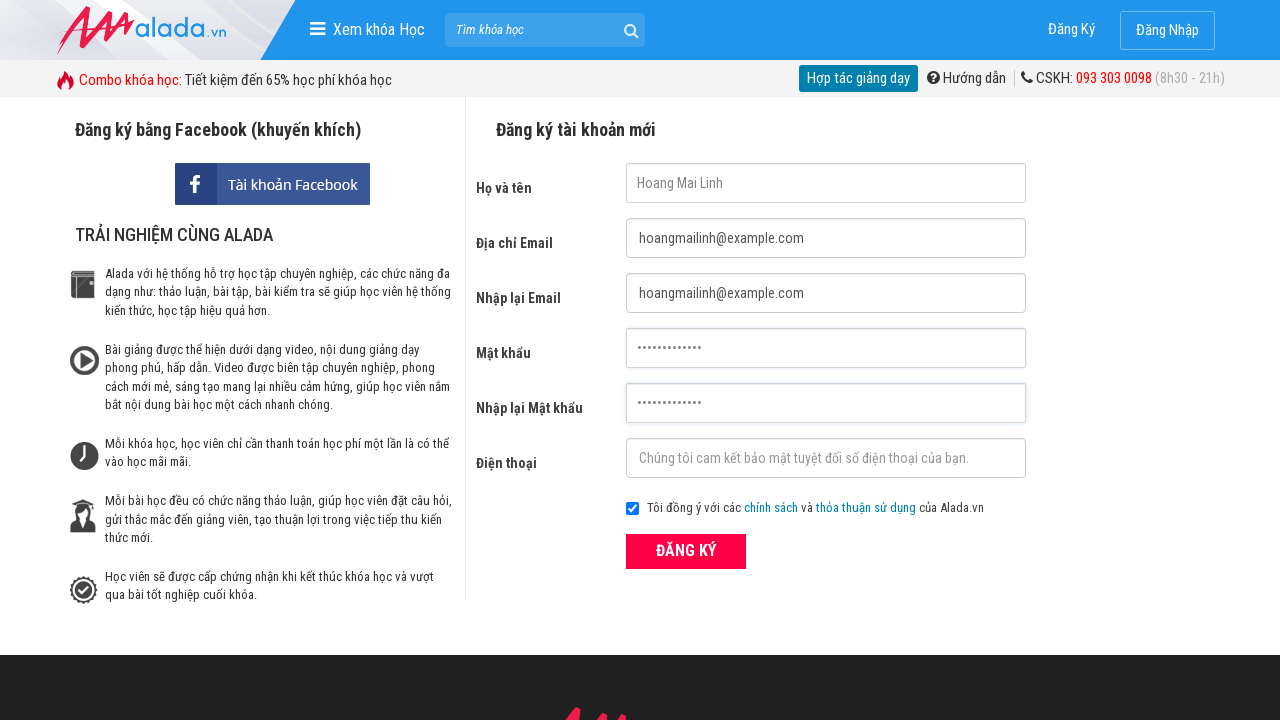

Filled phone field with '0923456789' on #txtPhone
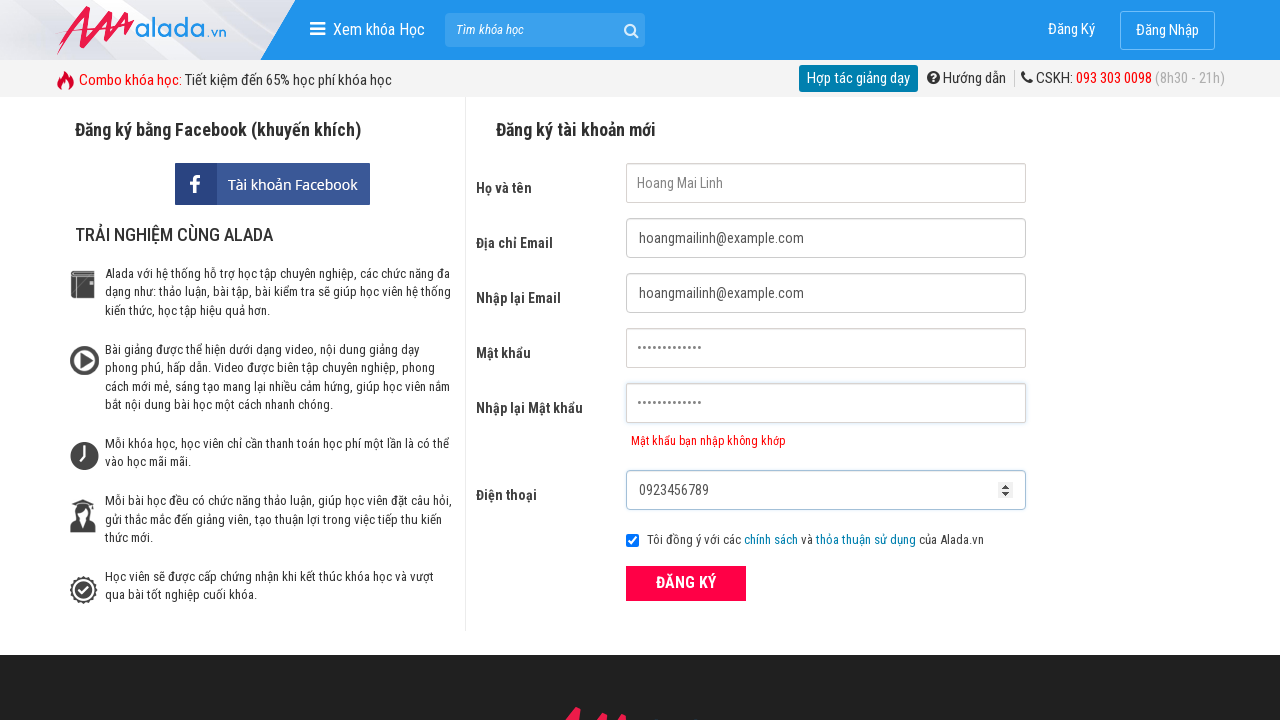

Clicked submit button to register at (686, 583) on button[type='submit']
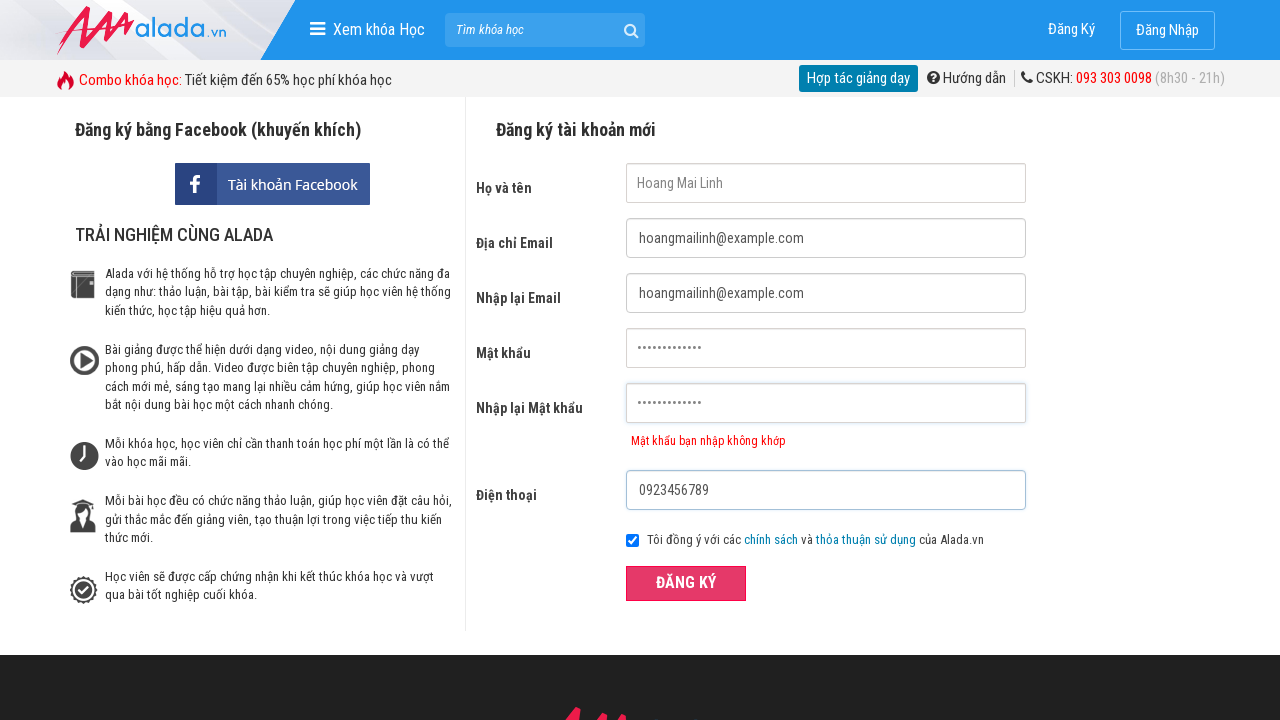

Confirmation password error message appeared validating password mismatch
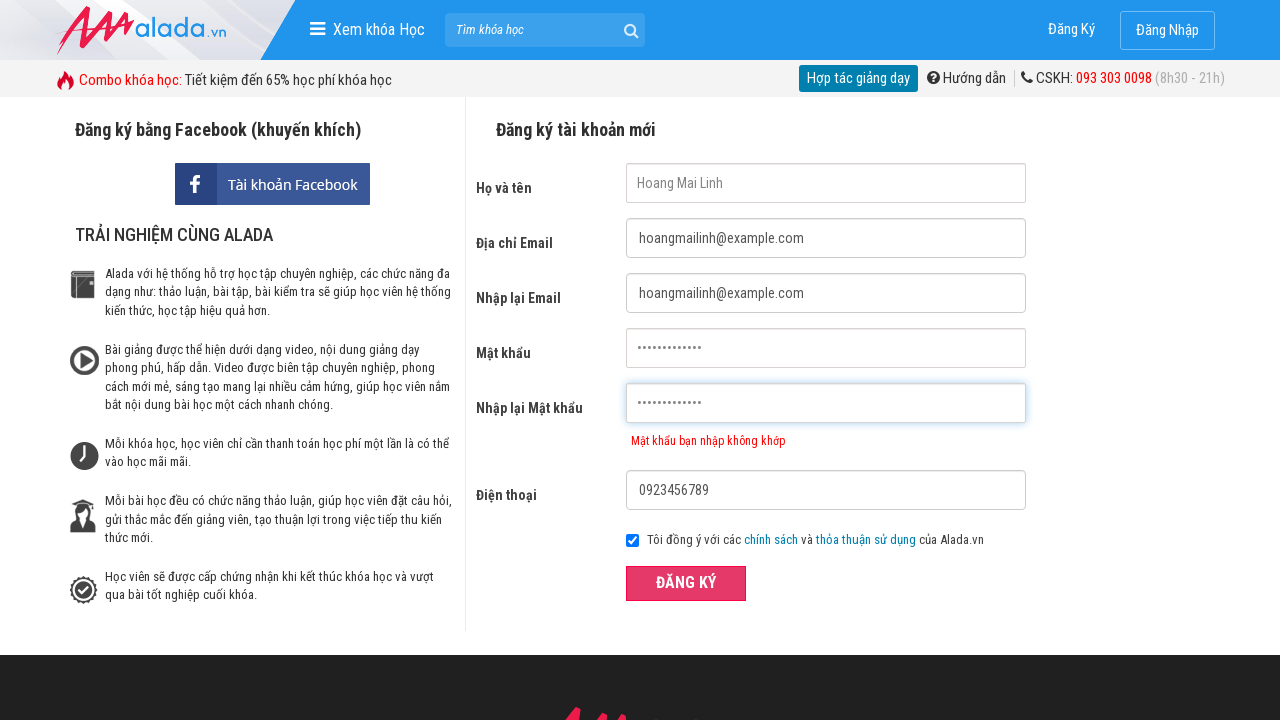

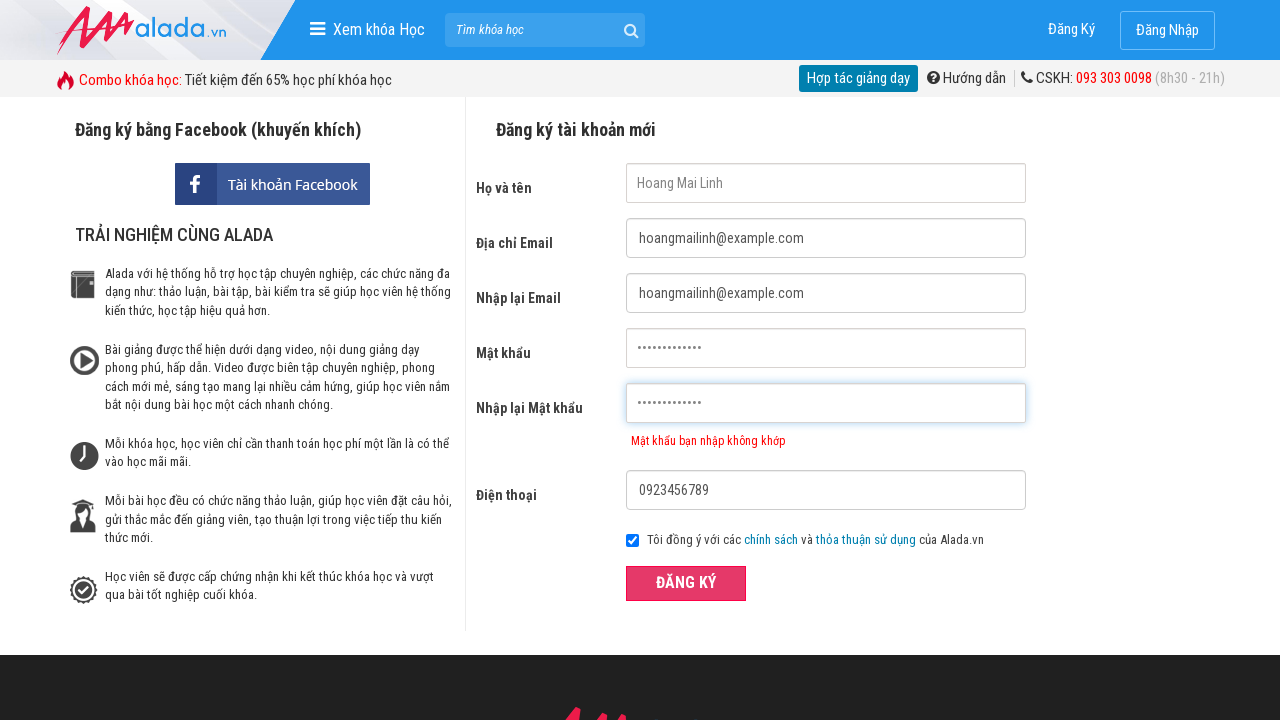